Tests dynamic loading Example 2 where an element is not present in the DOM initially and appears after clicking the Start button, verifying the "Hello World!" text is displayed.

Starting URL: https://the-internet.herokuapp.com/dynamic_loading/2

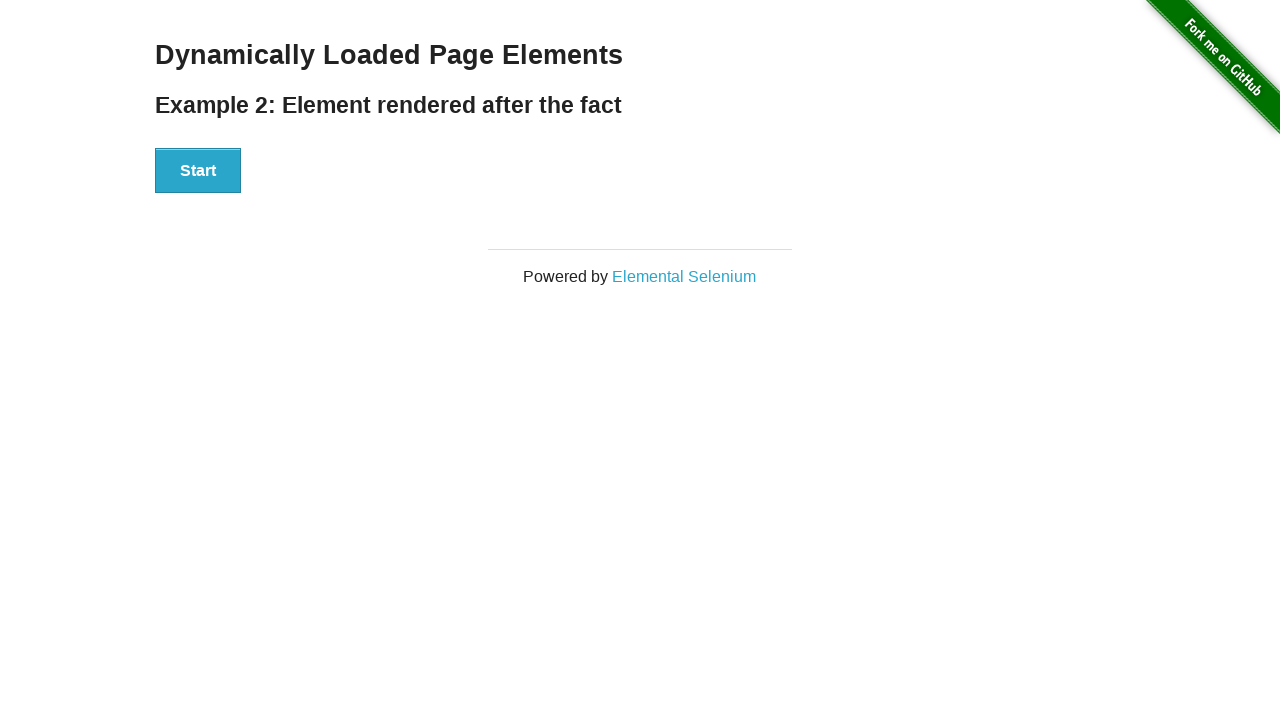

Navigated to dynamic loading Example 2 page
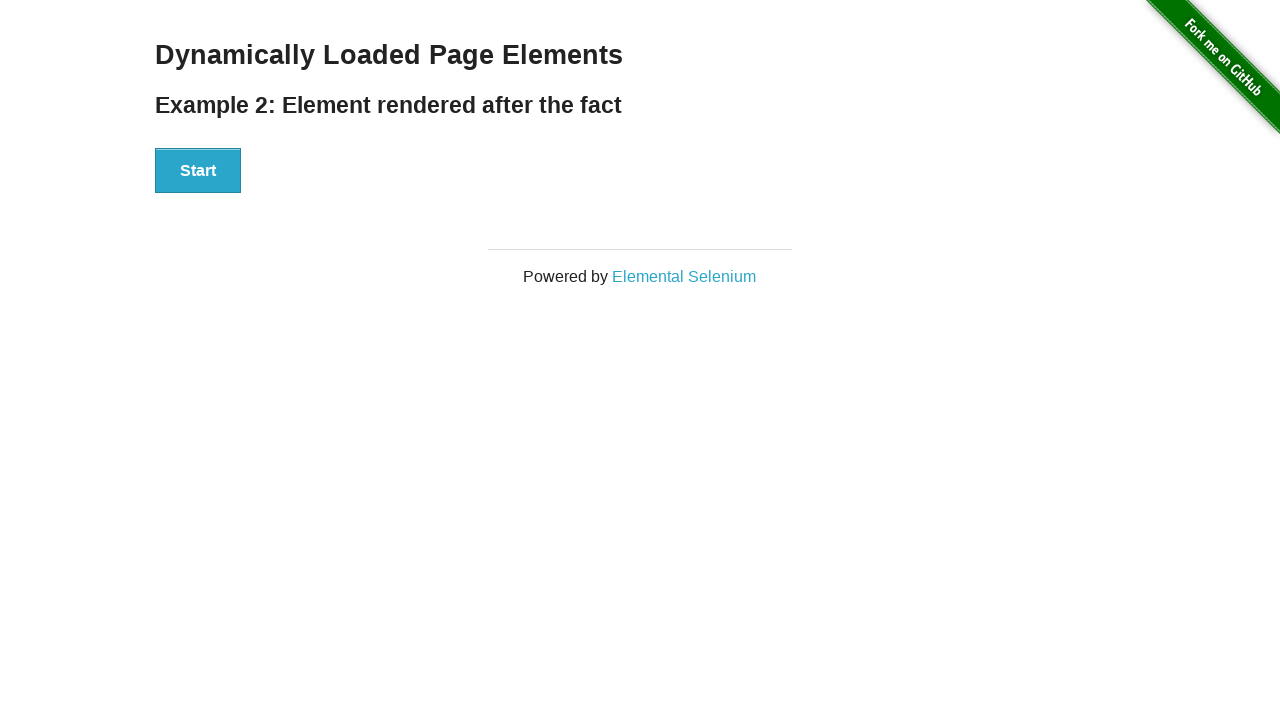

Clicked the Start button at (198, 171) on button:has-text('Start')
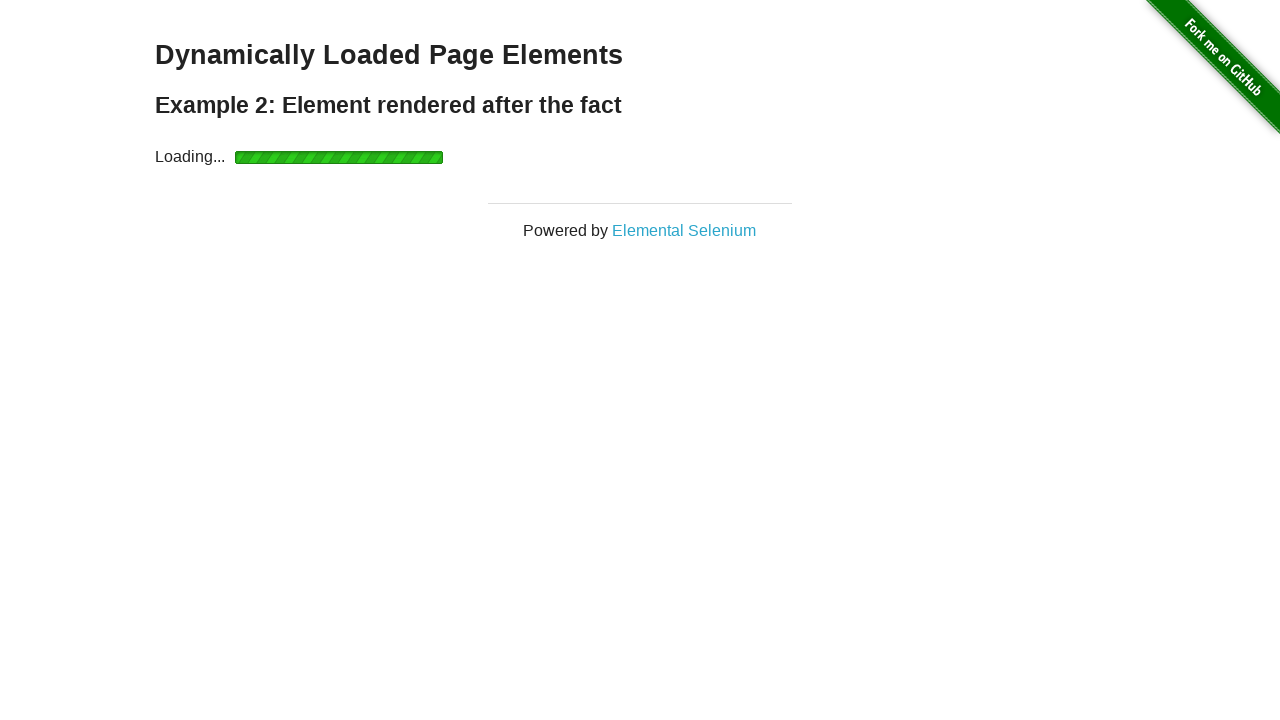

Waited for the #finish element to appear in the DOM
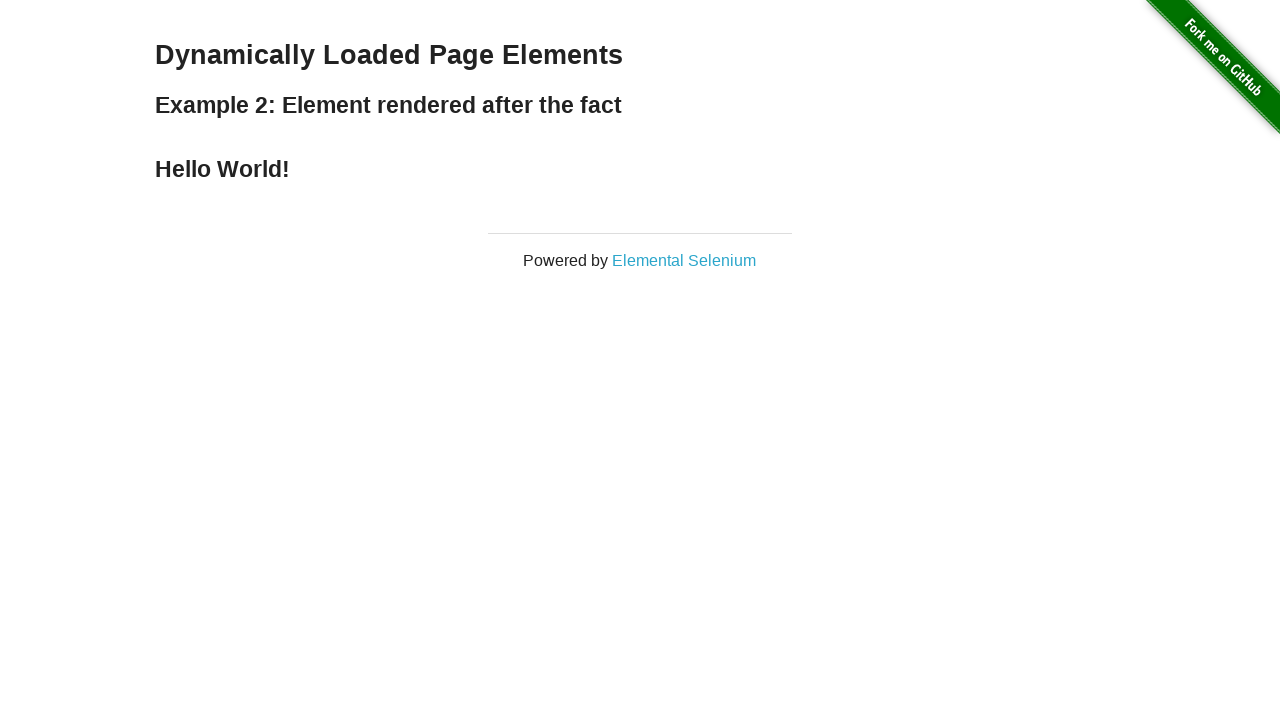

Retrieved the text content from the #finish h4 element
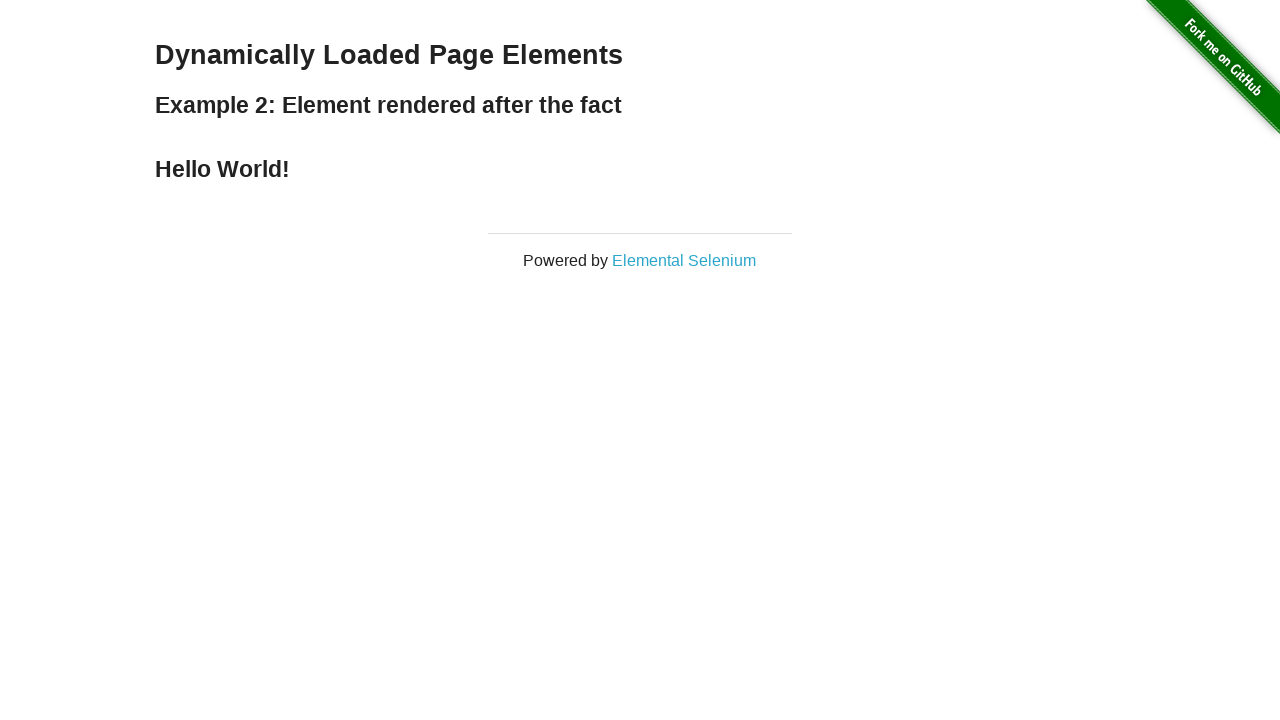

Verified that the text content is 'Hello World!' as expected
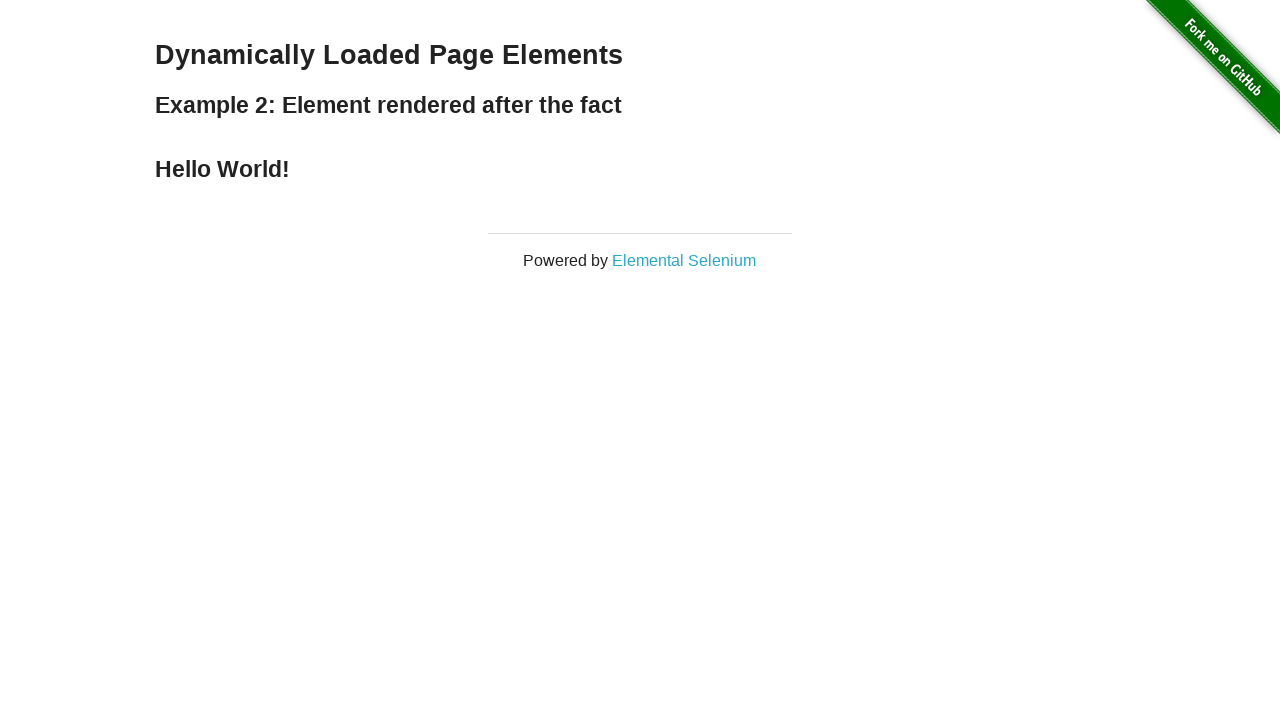

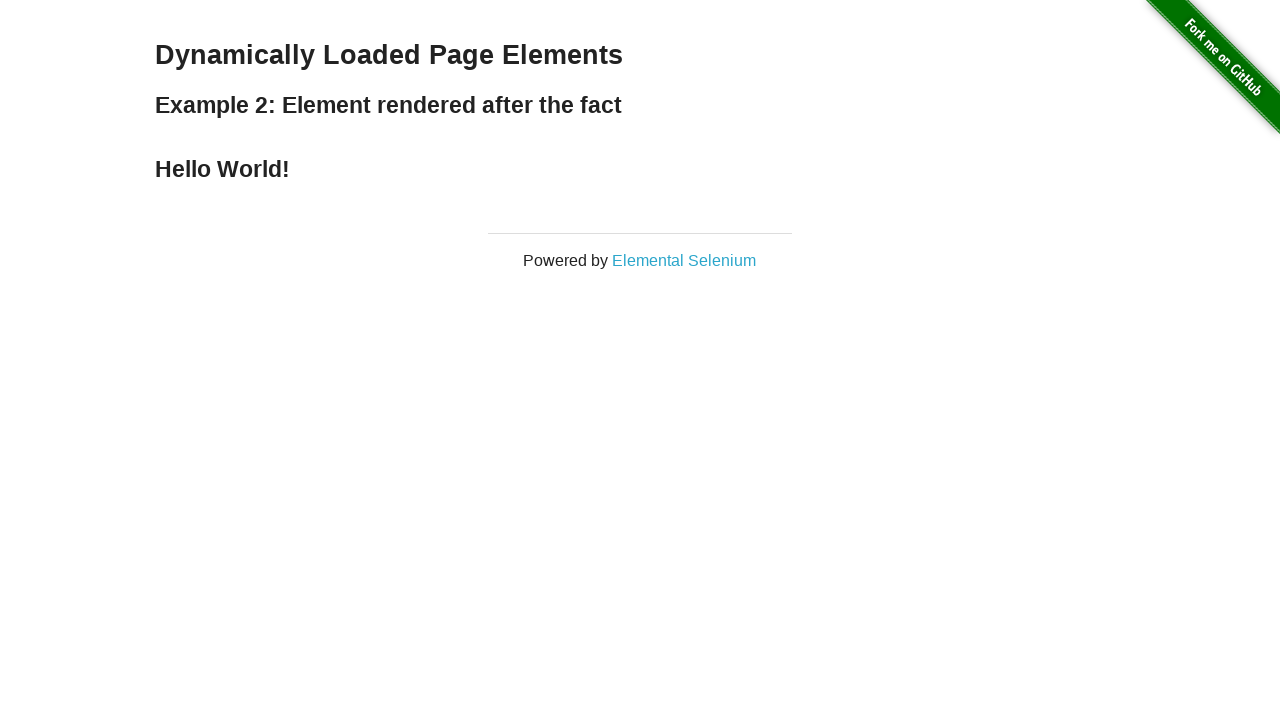